Tests pagination functionality by clicking on a page number, waiting for the page content to update (old elements become stale), and verifying new elements are loaded.

Starting URL: https://pagination.js.org/

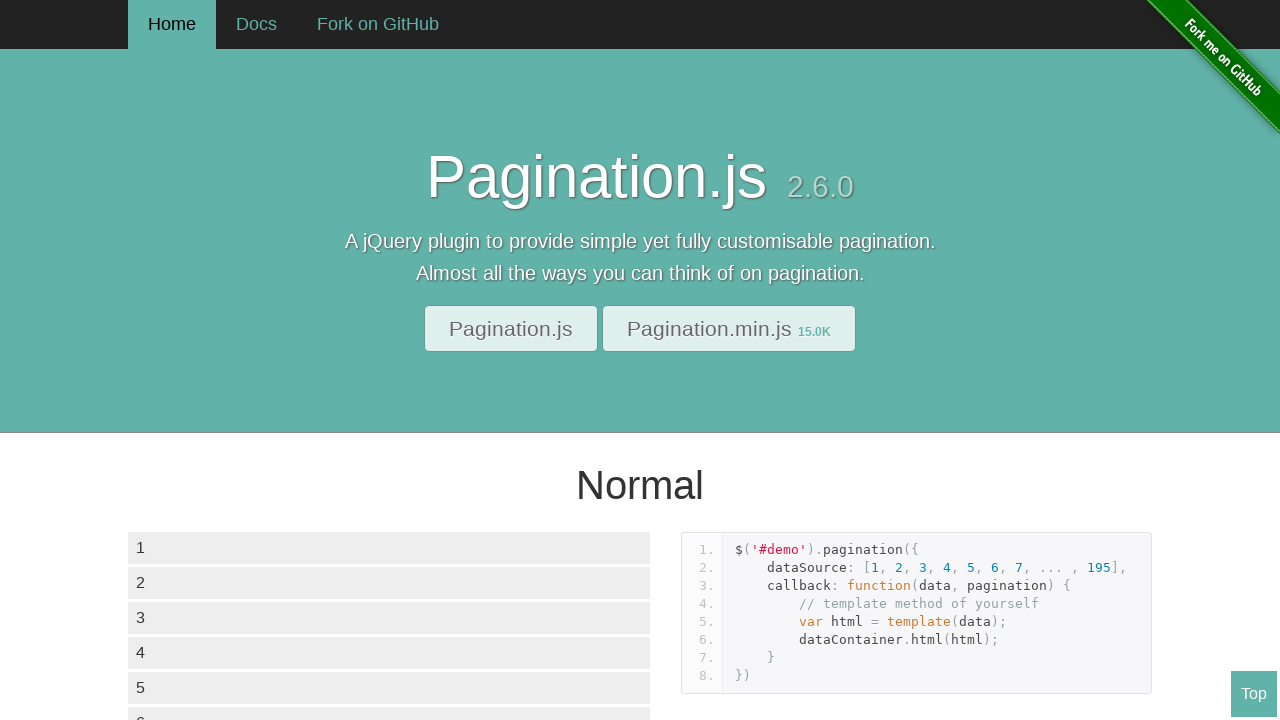

Waited for pagination demo to load - data container elements visible
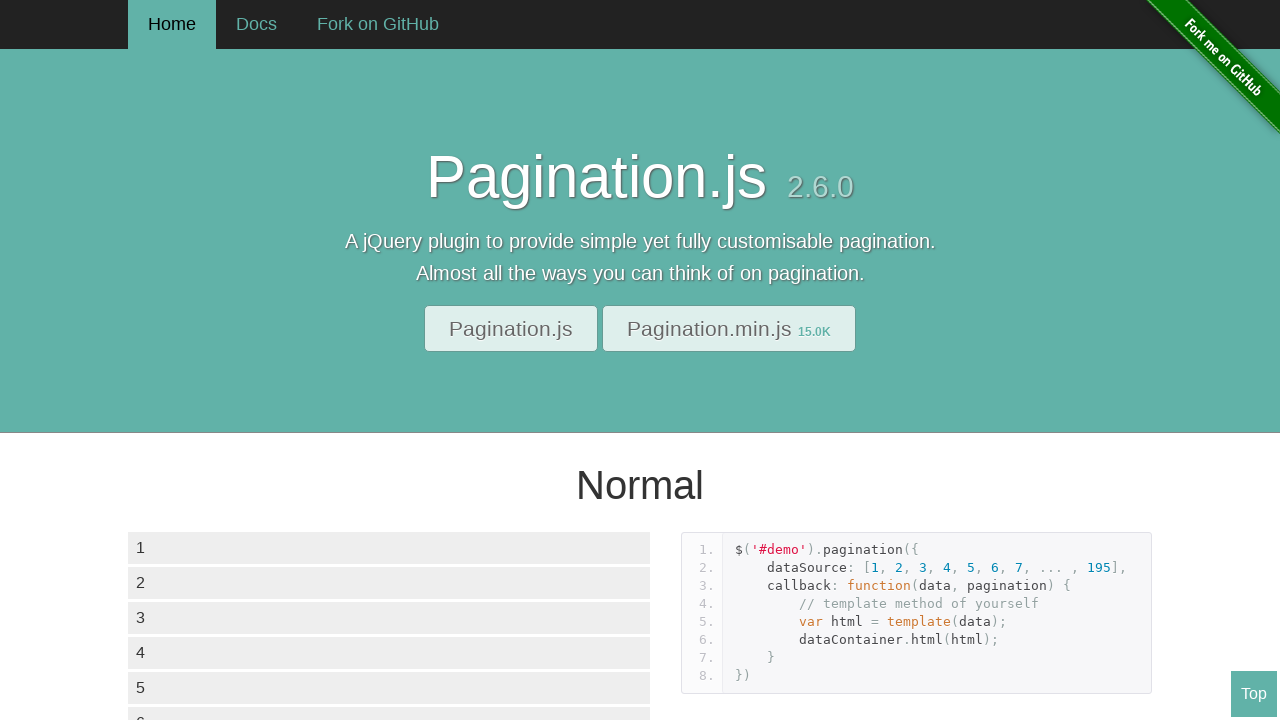

Located initial data elements before pagination
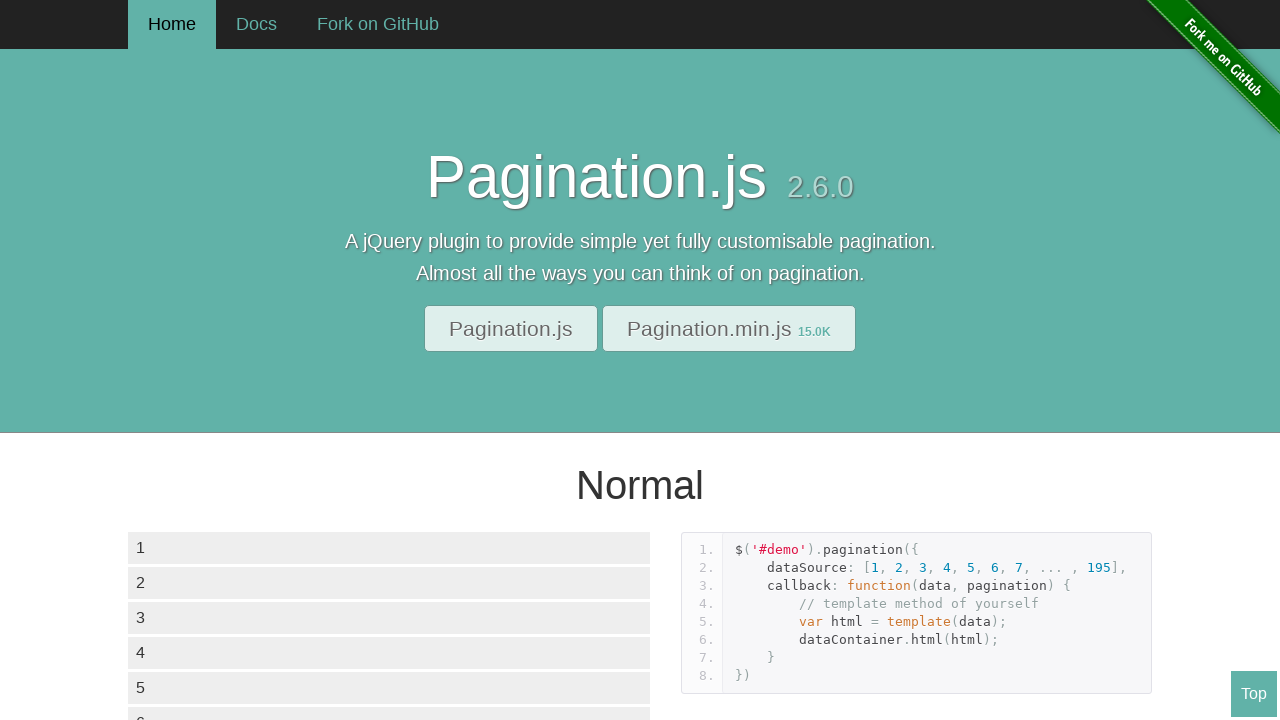

Retrieved initial text from 6th element: 6
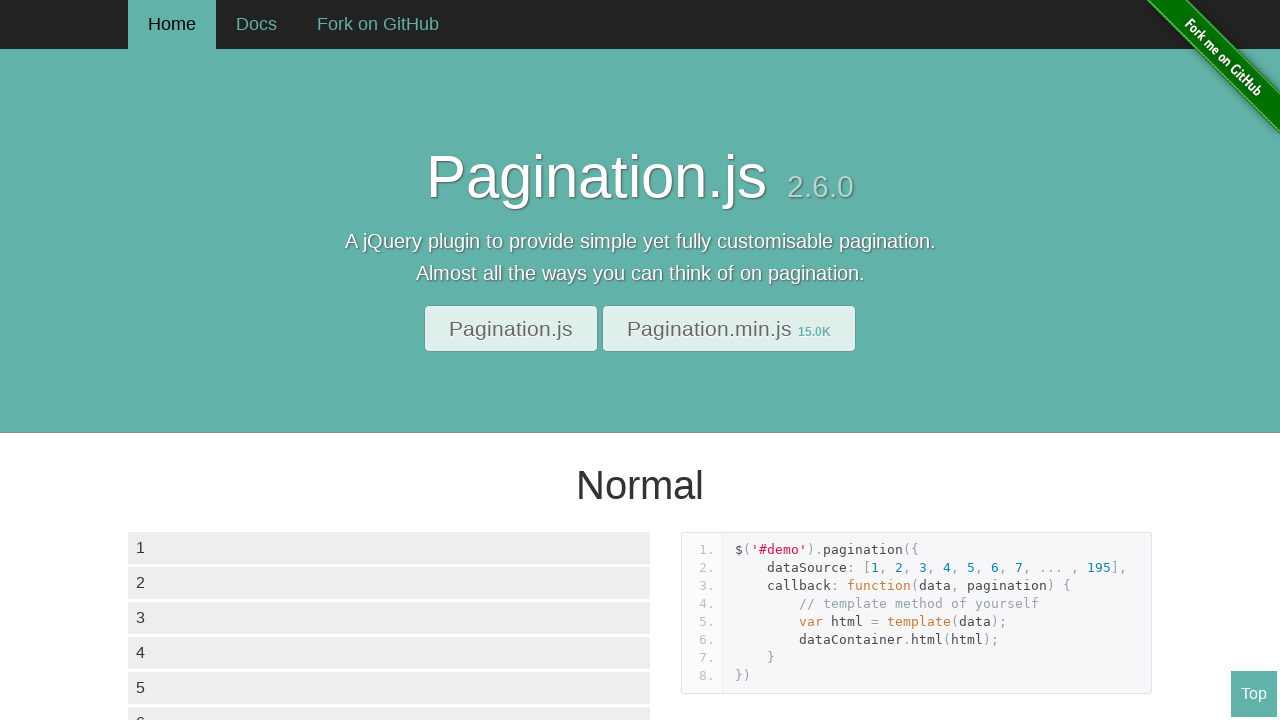

Located pagination page buttons
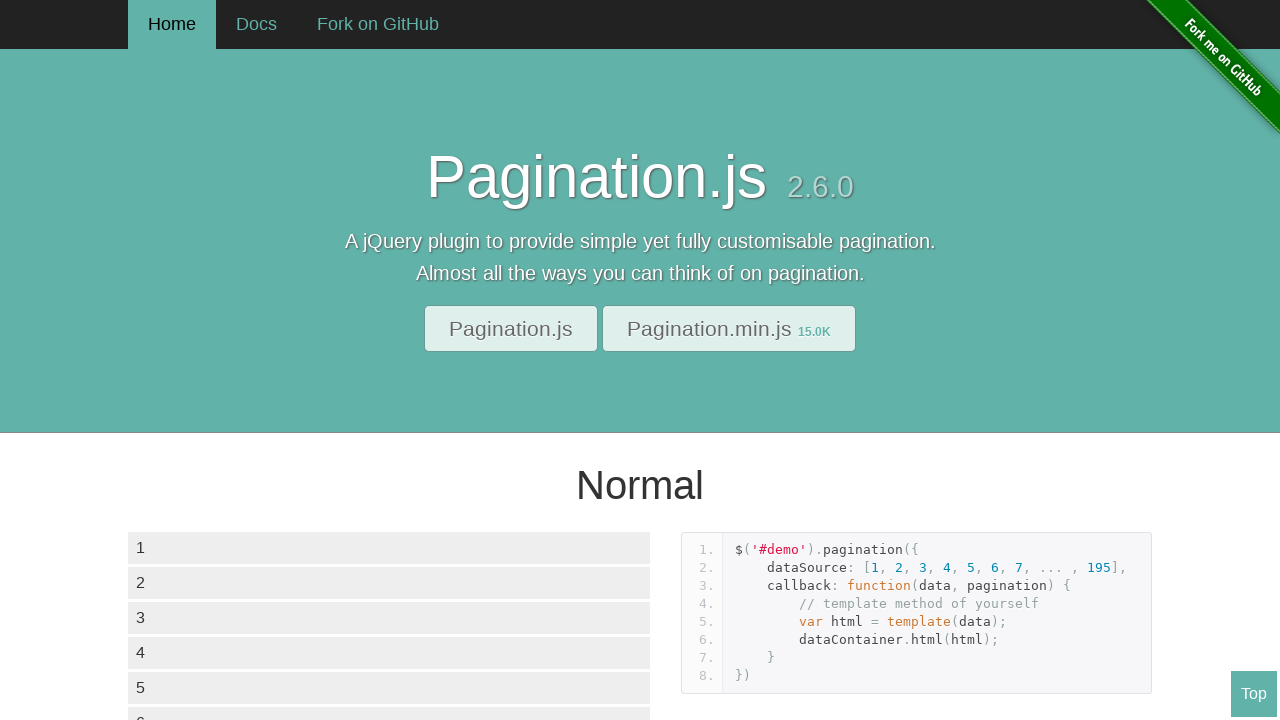

Clicked on page 3 button to navigate to next page at (204, 360) on xpath=//div[@class='paginationjs-pages']/ul/li >> nth=2
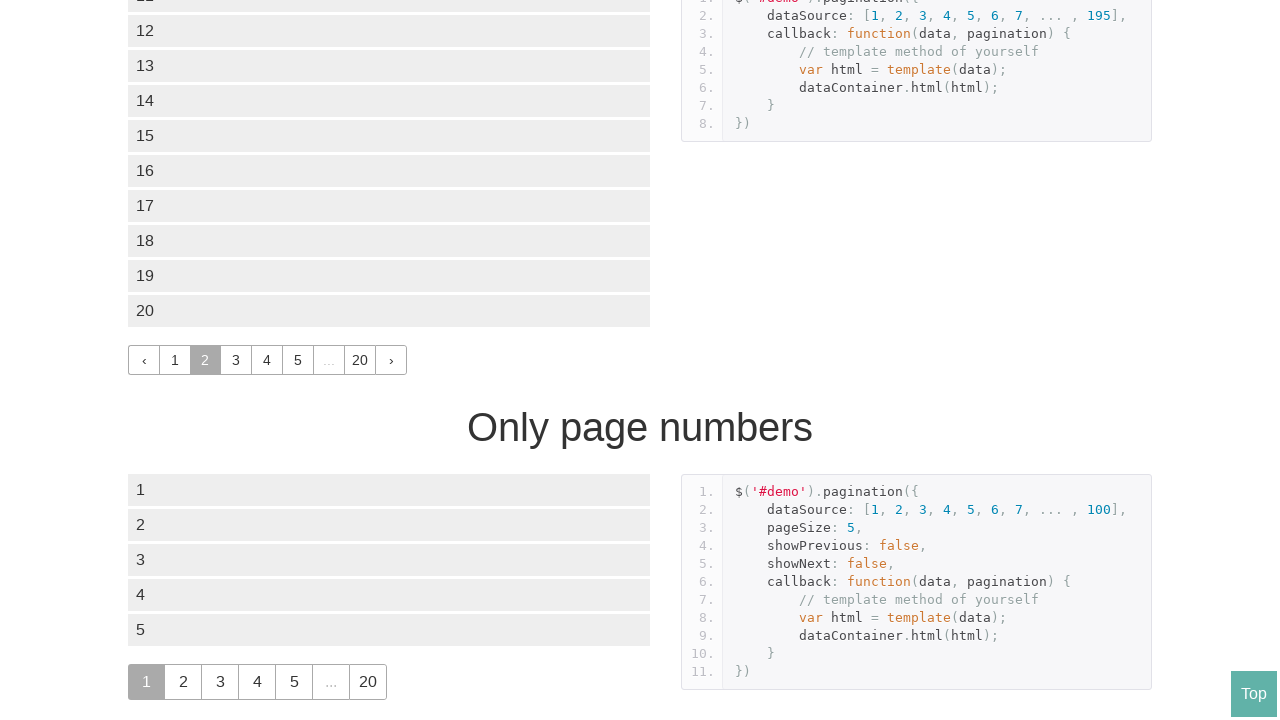

Waited 500ms for page transition to complete
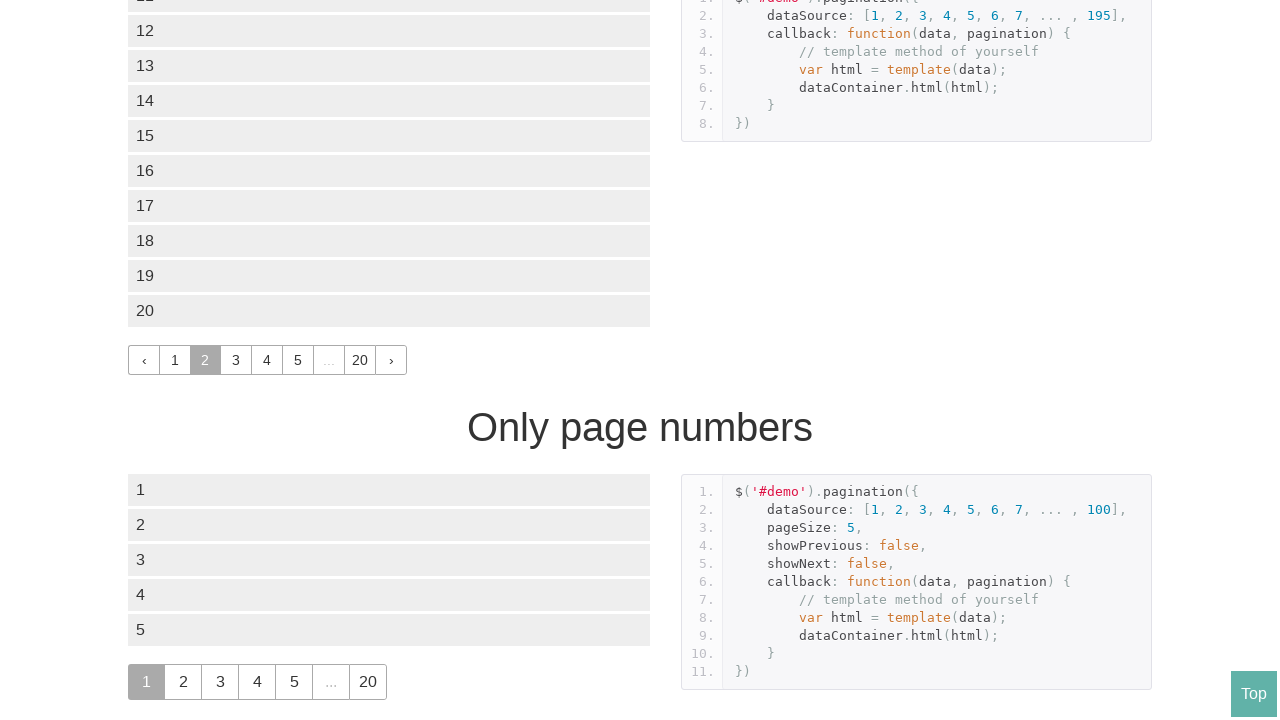

Verified new data container elements loaded after pagination
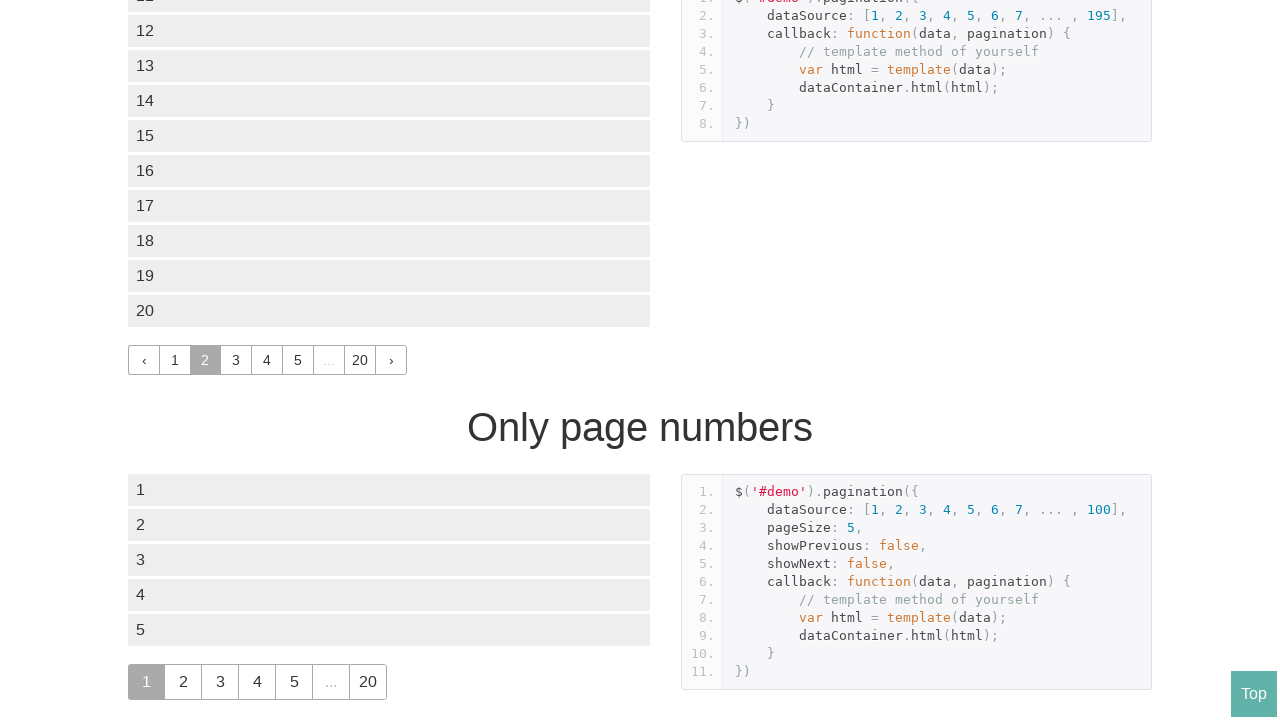

Located updated data elements after pagination
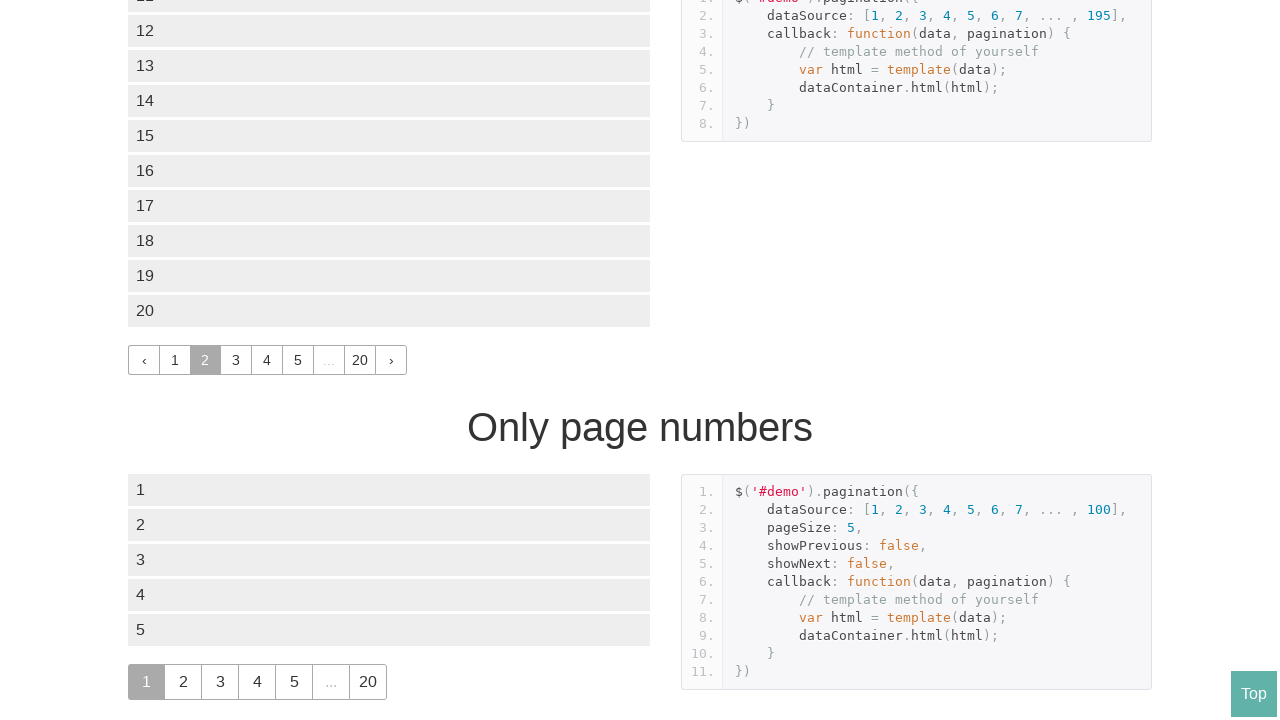

Retrieved updated text from 6th element: 16
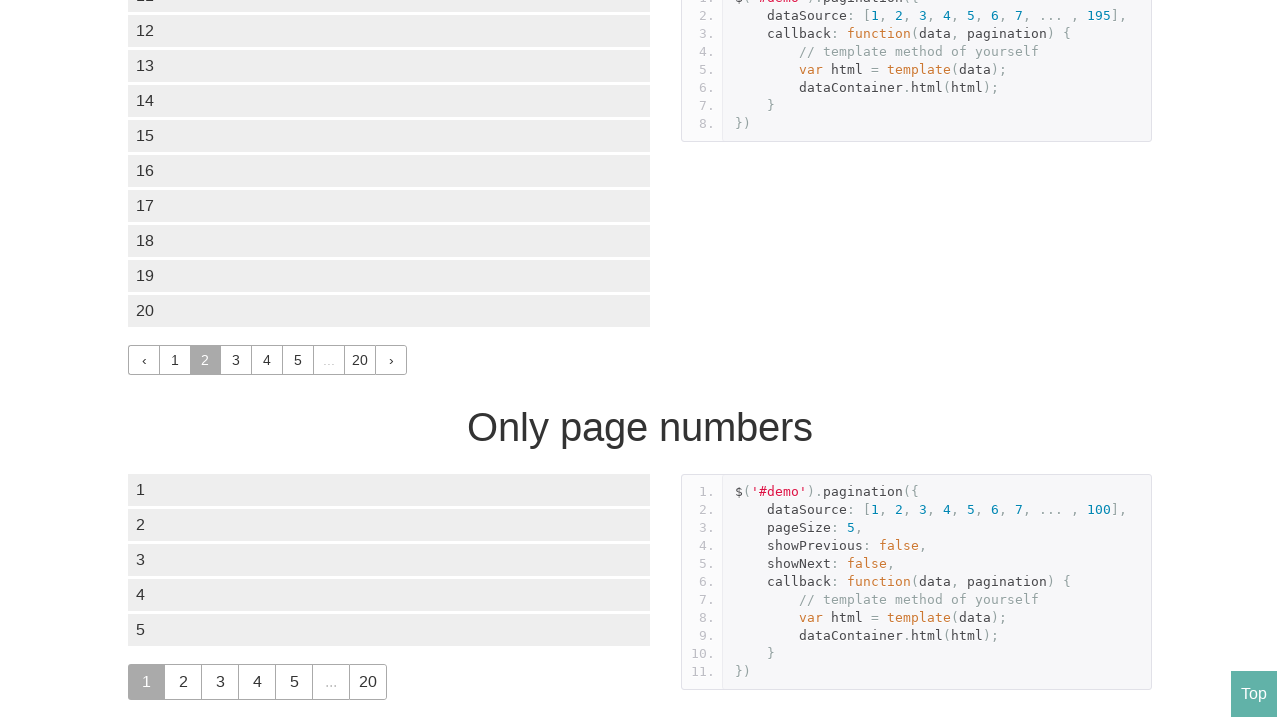

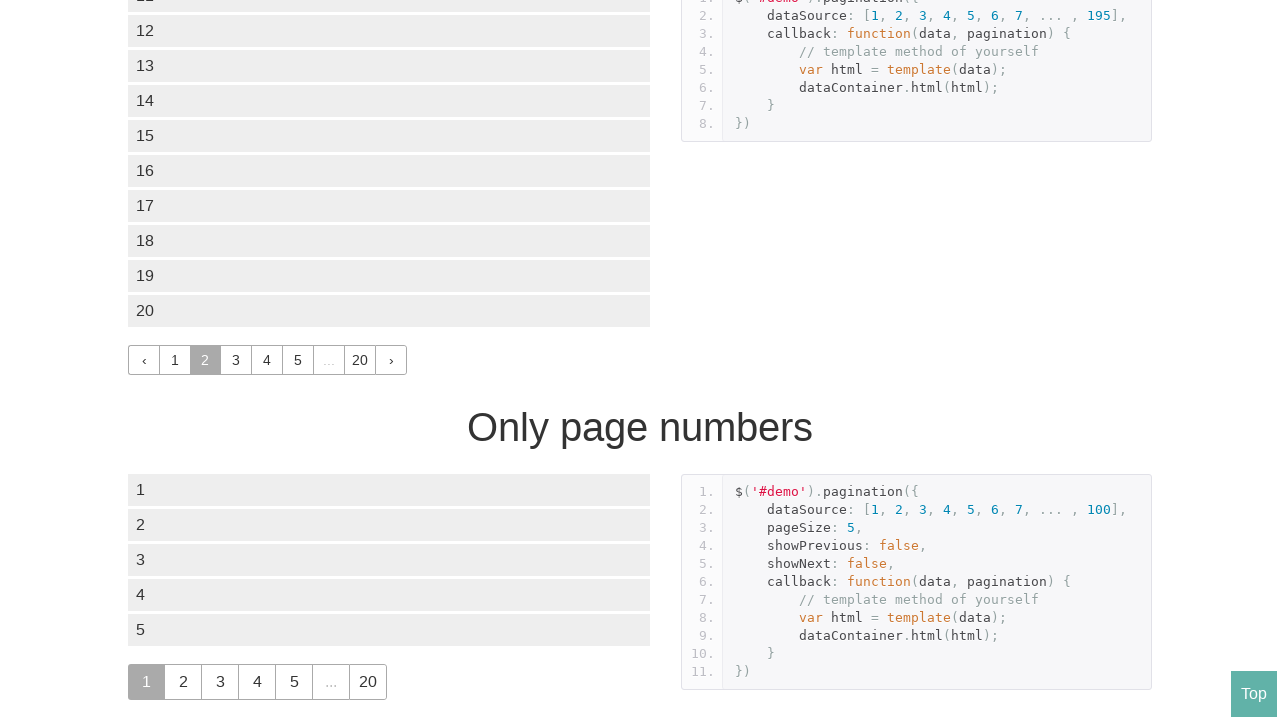